Tests browser window handling by filling a text area, opening a popup window, switching to the new window to verify its content, closing it, then switching back to the original window to perform a search.

Starting URL: https://omayo.blogspot.com/

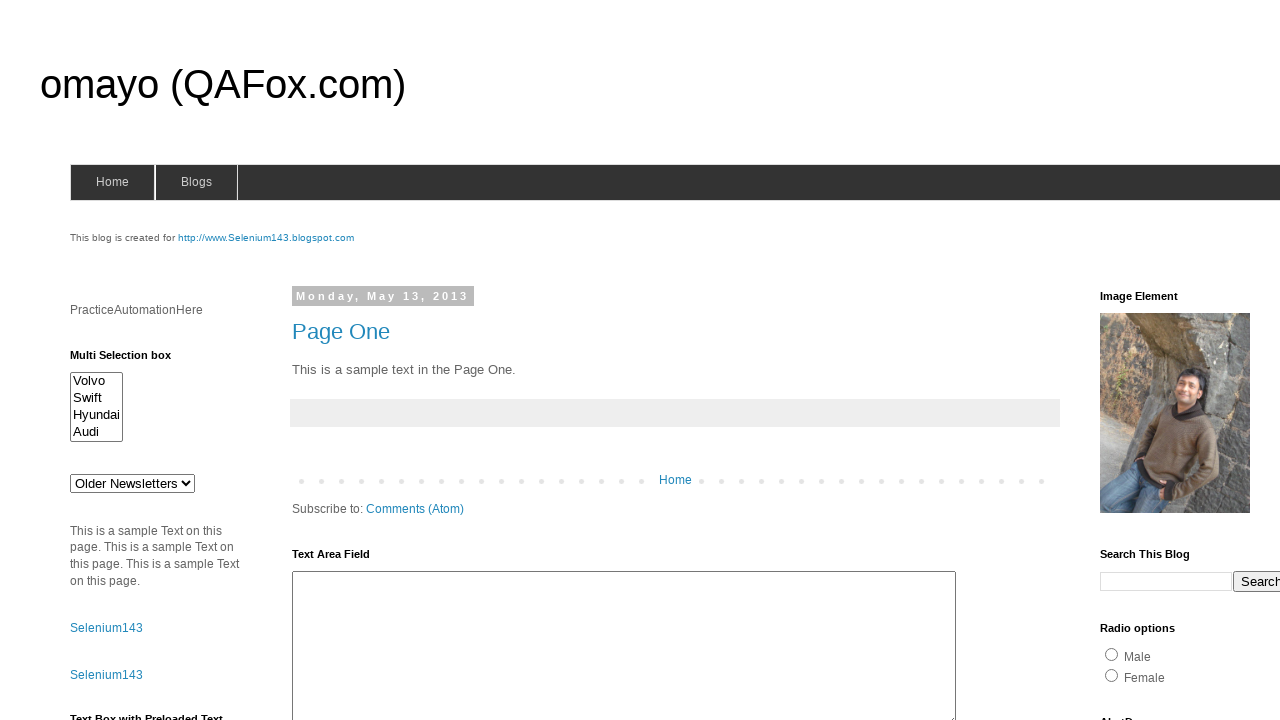

Filled text area with 'Satya Window handling Testing' on #ta1
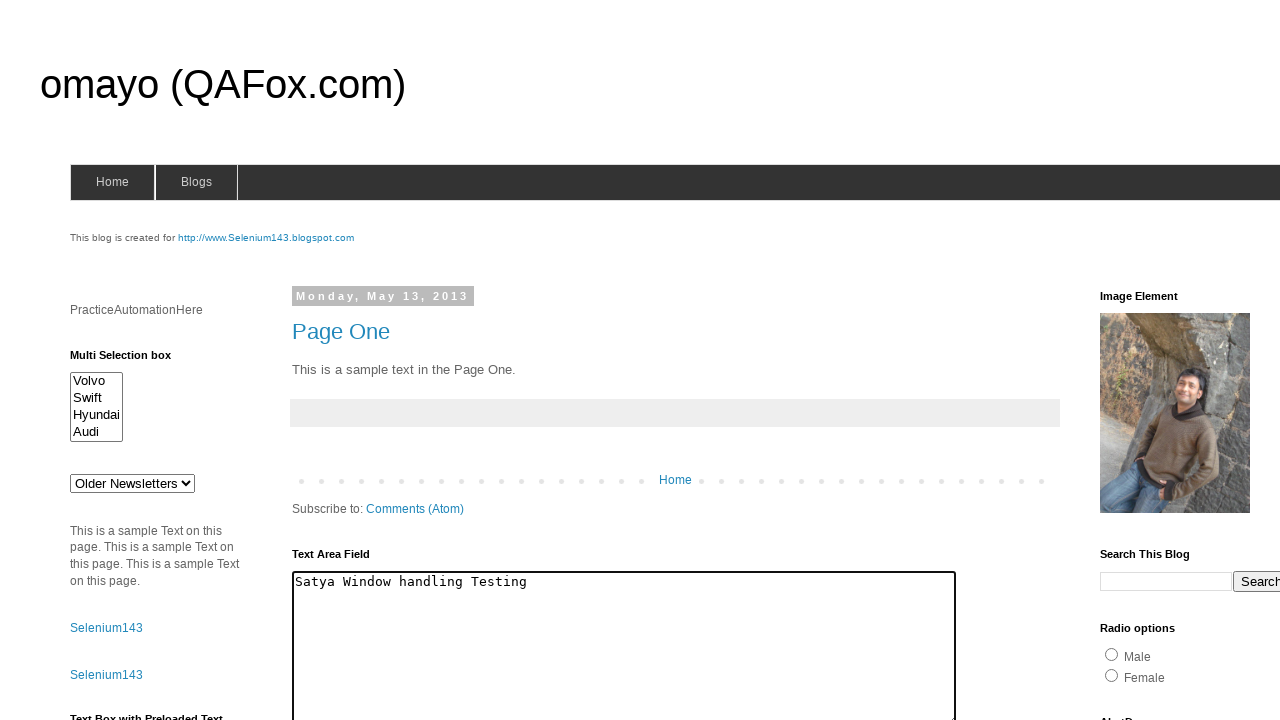

Stored reference to original page
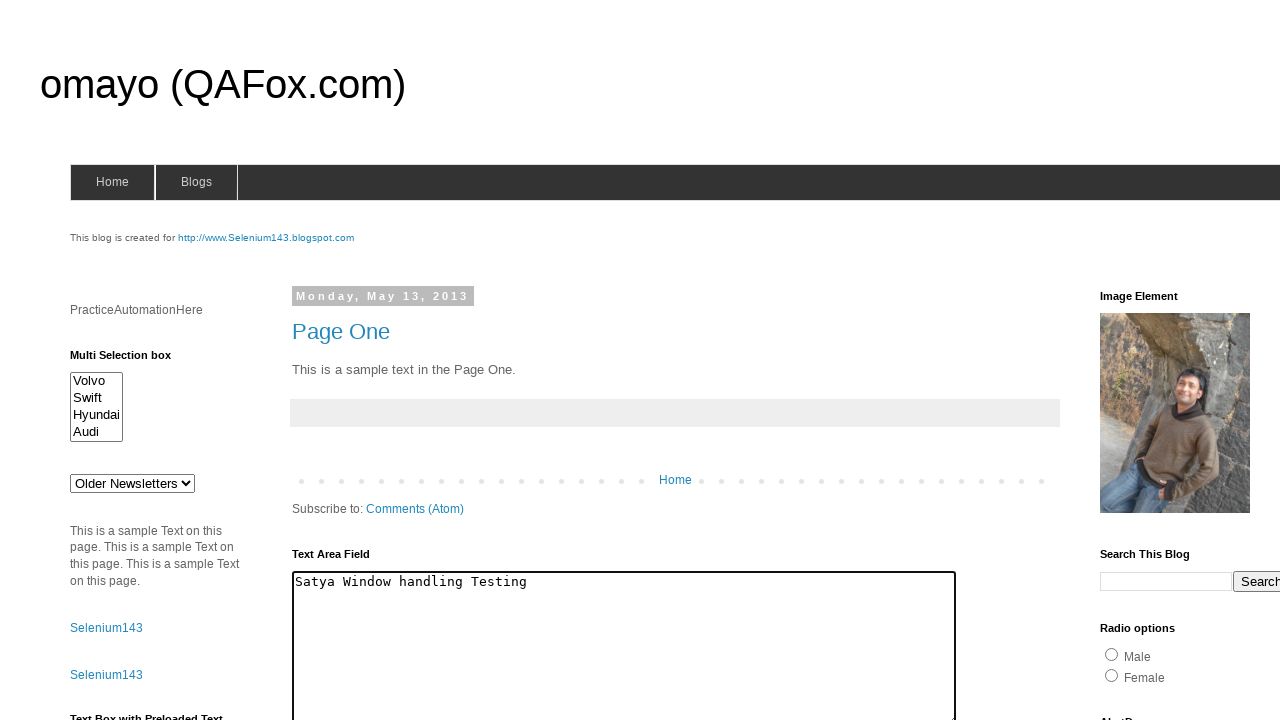

Clicked 'Open a popup window' link at (132, 360) on text=Open a popup window
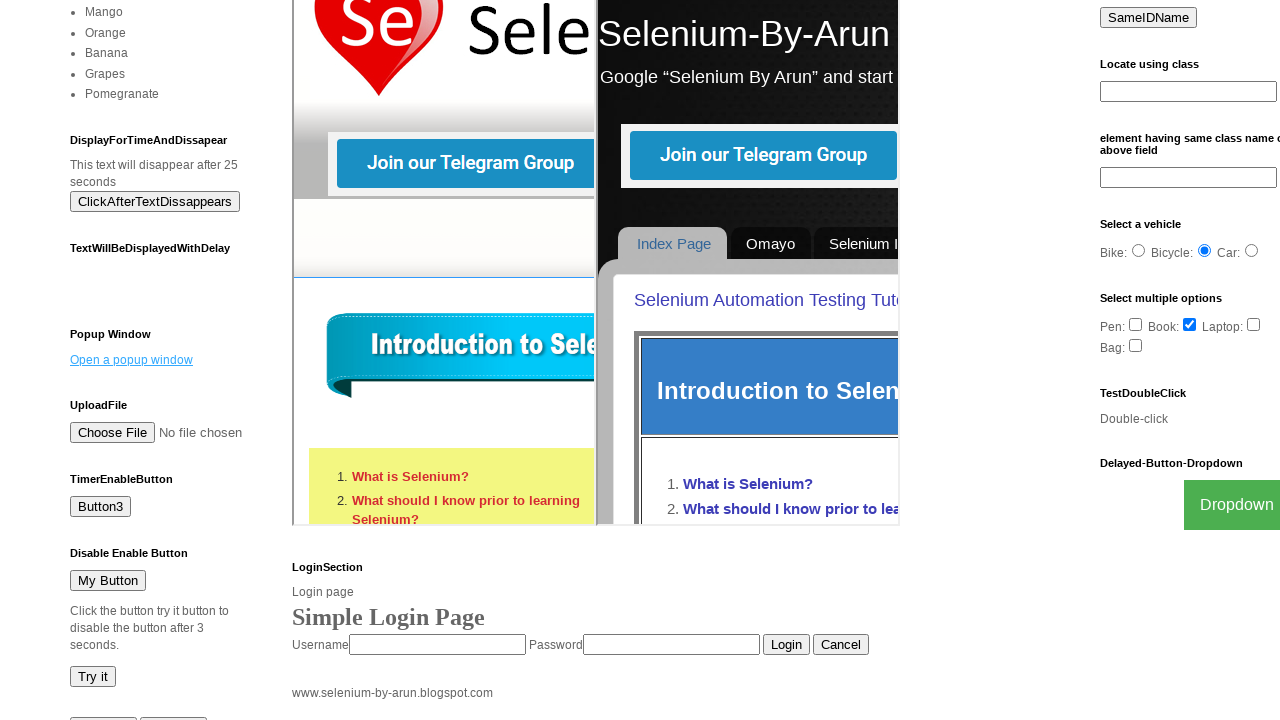

Captured new popup window reference
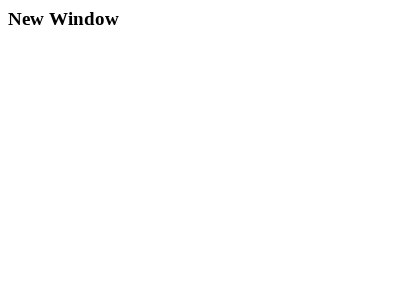

Waited for 'New Window' heading to load in popup
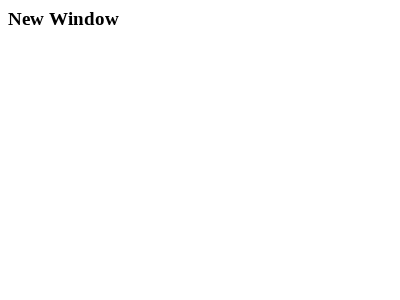

Retrieved text content from popup: 'New Window'
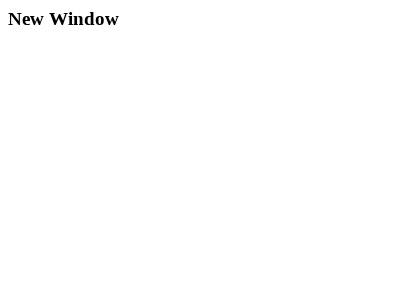

Closed the popup window
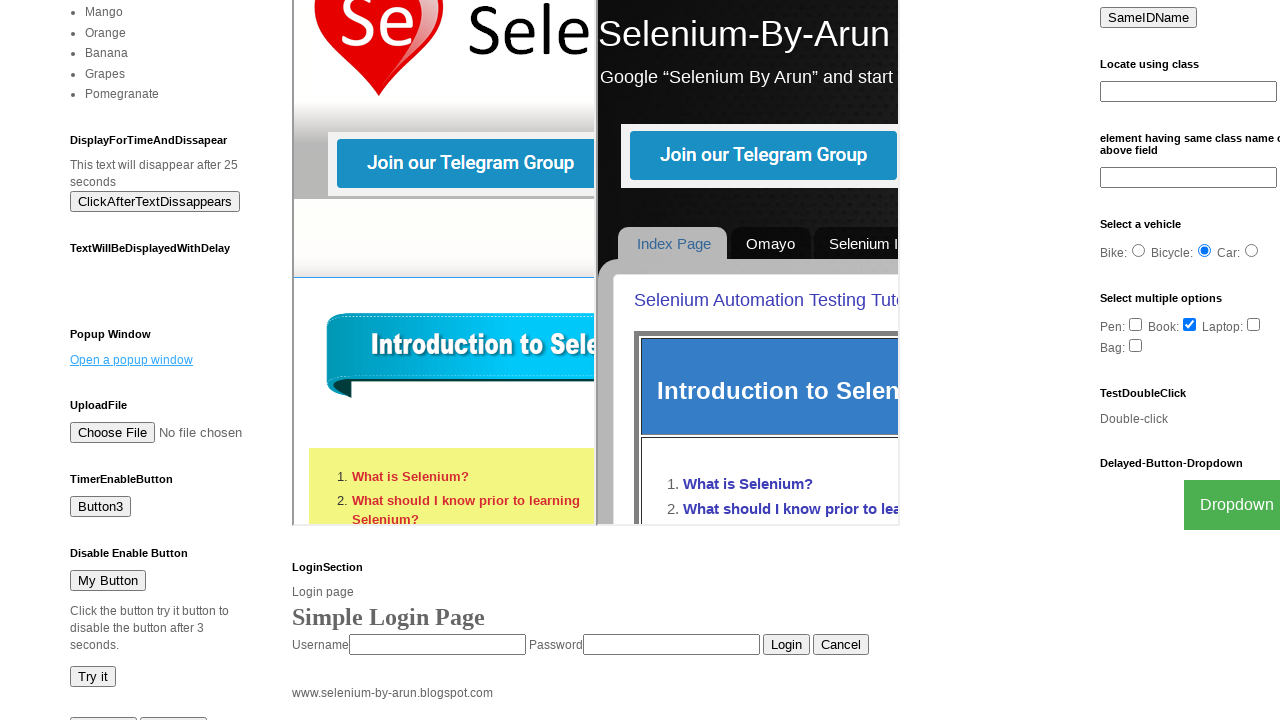

Filled search field with 'selenium tutorials' in original window on input[name='q']
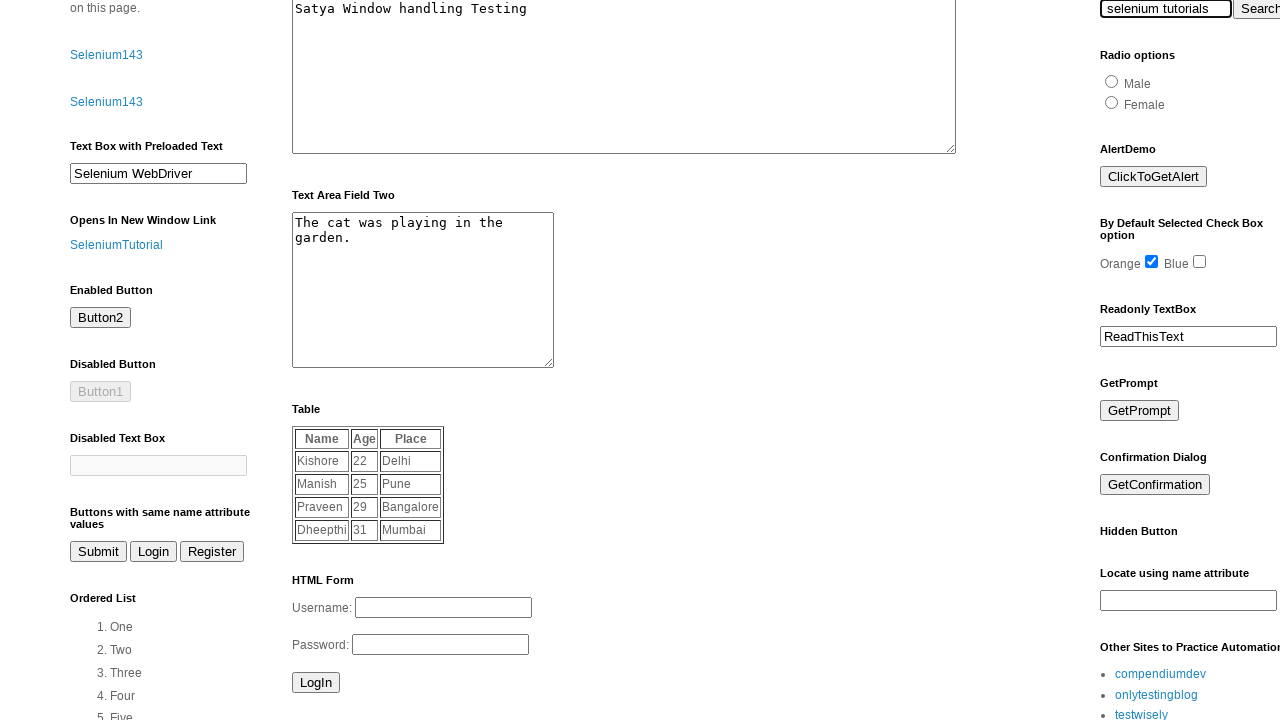

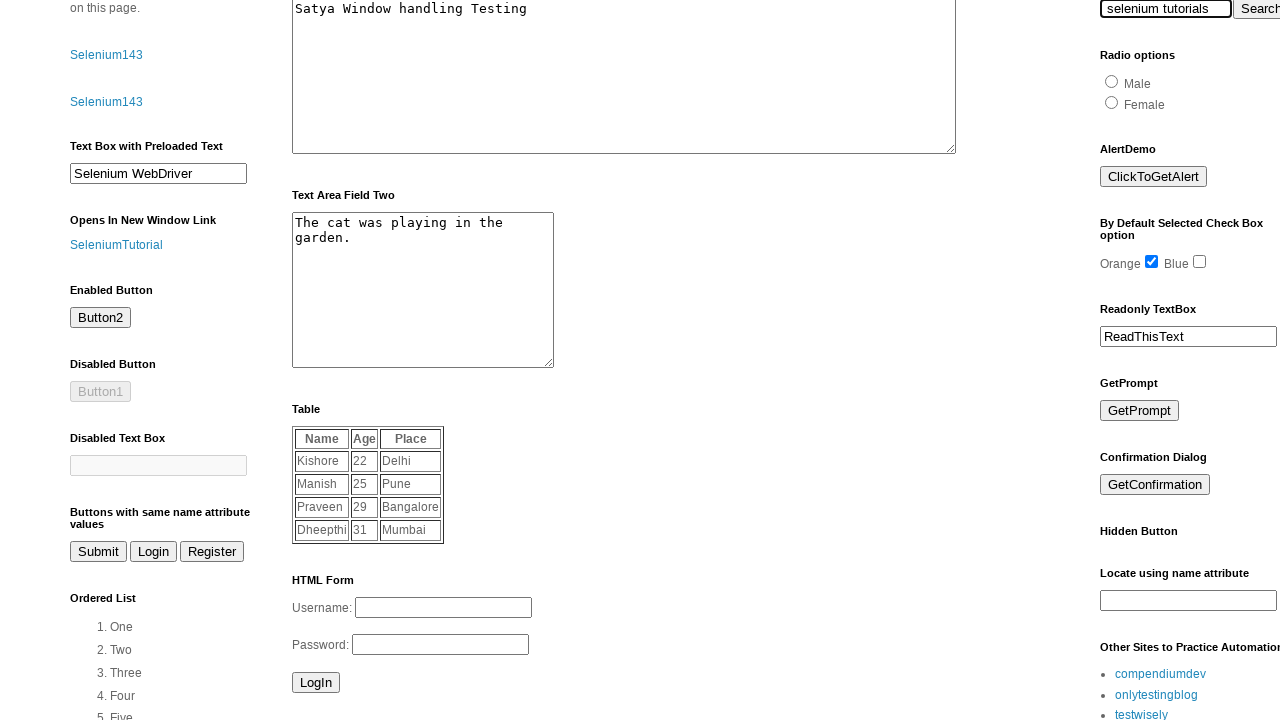